Tests table sorting functionality by clicking the sort button and verifying that the table data is sorted correctly

Starting URL: https://www.w3schools.com/howto/howto_js_sort_table.asp

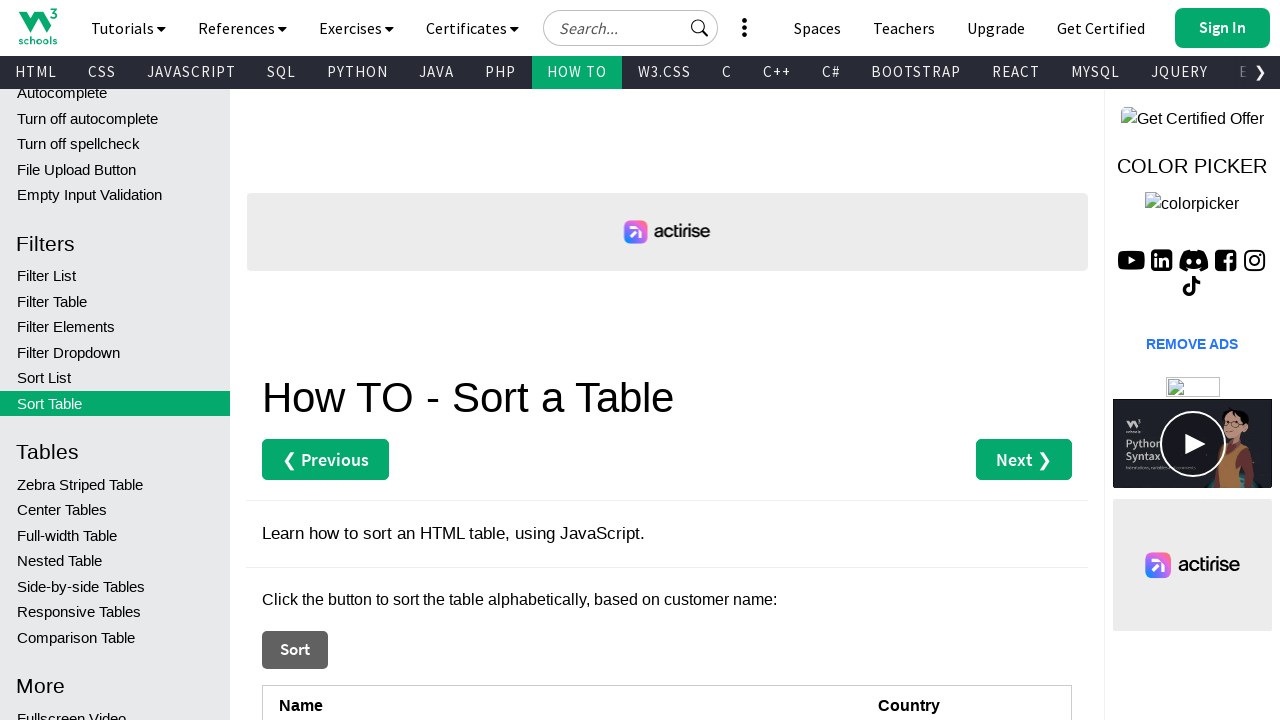

Navigated to W3Schools sort table tutorial page
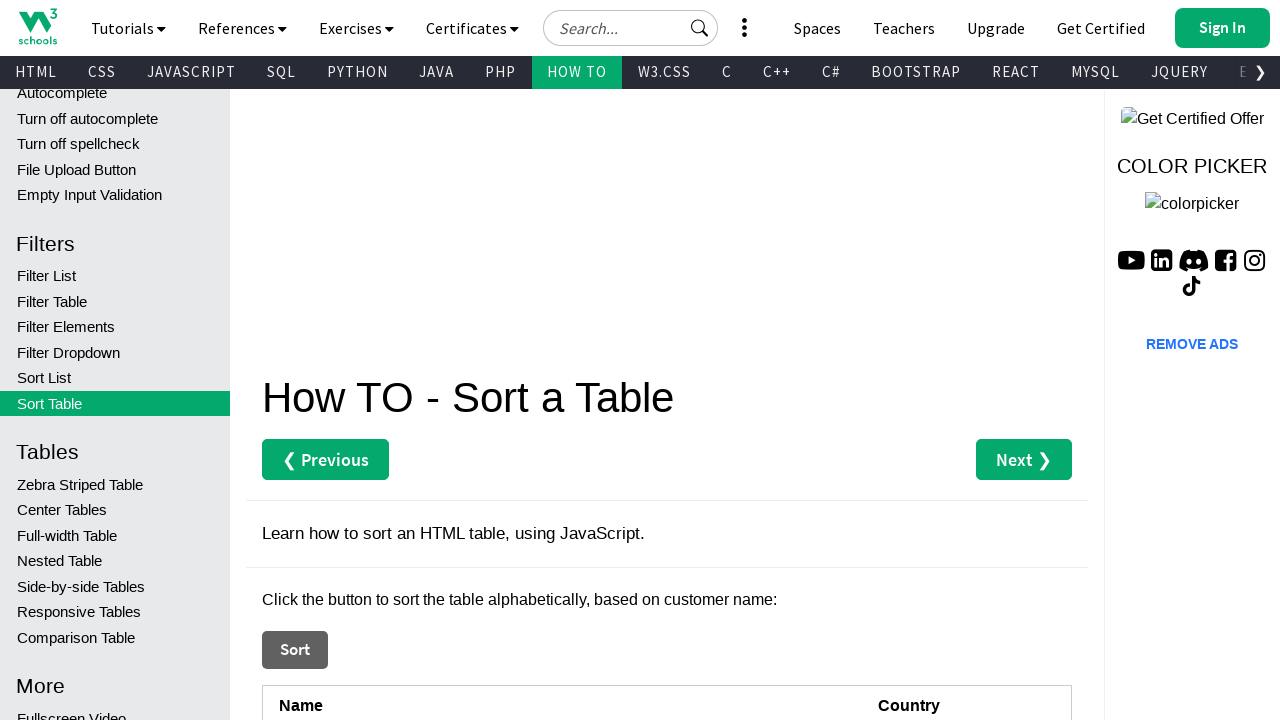

Retrieved table data before sorting
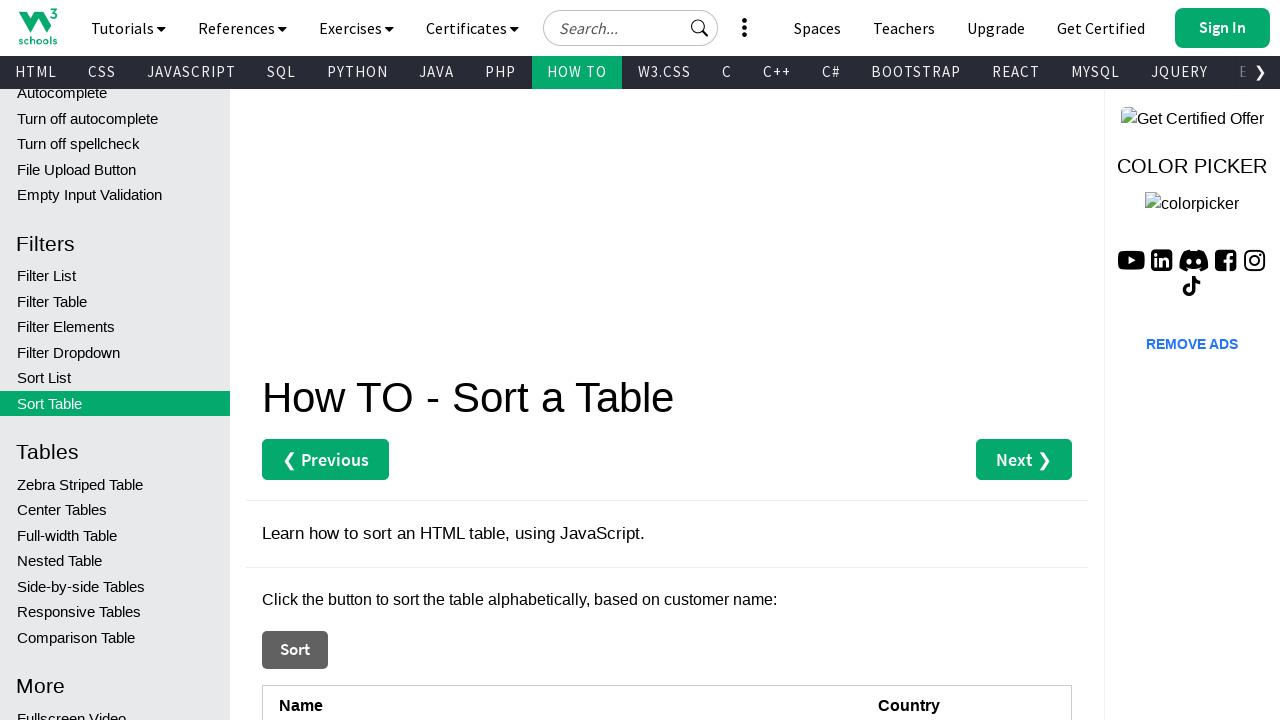

Clicked the sort button at (295, 650) on xpath=//button[contains(text(),'Sort')]
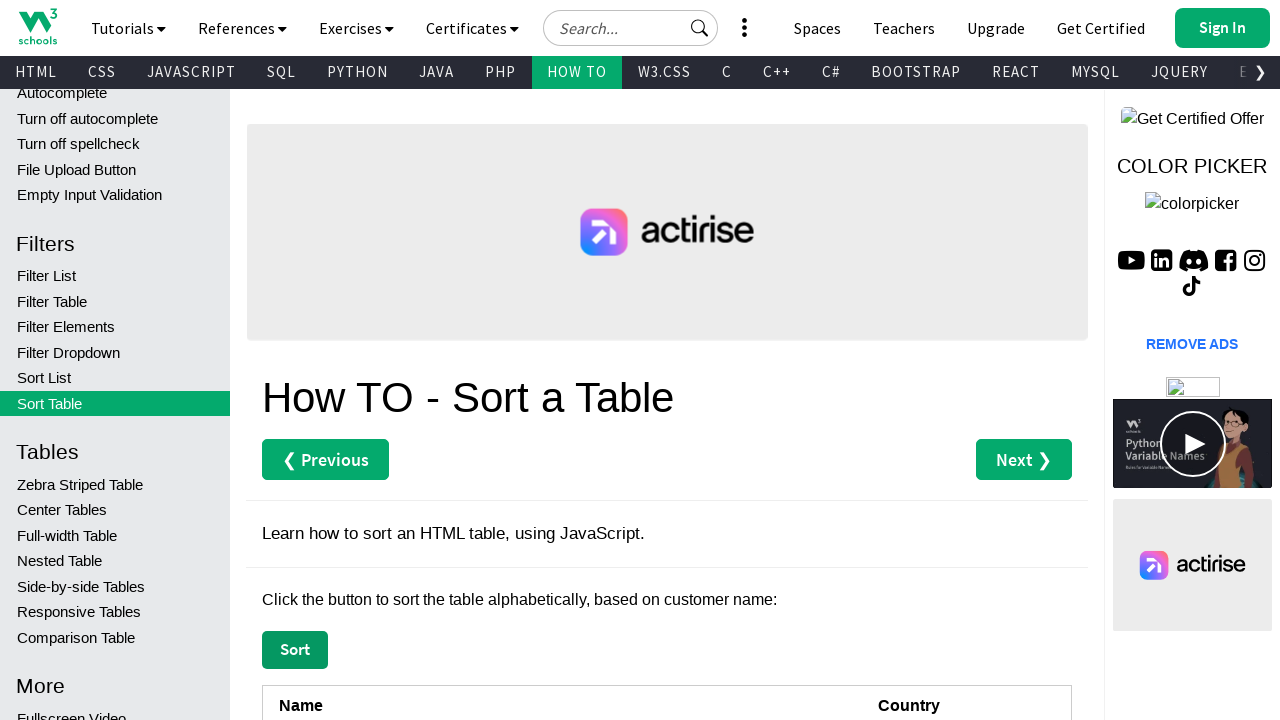

Retrieved table data after sorting
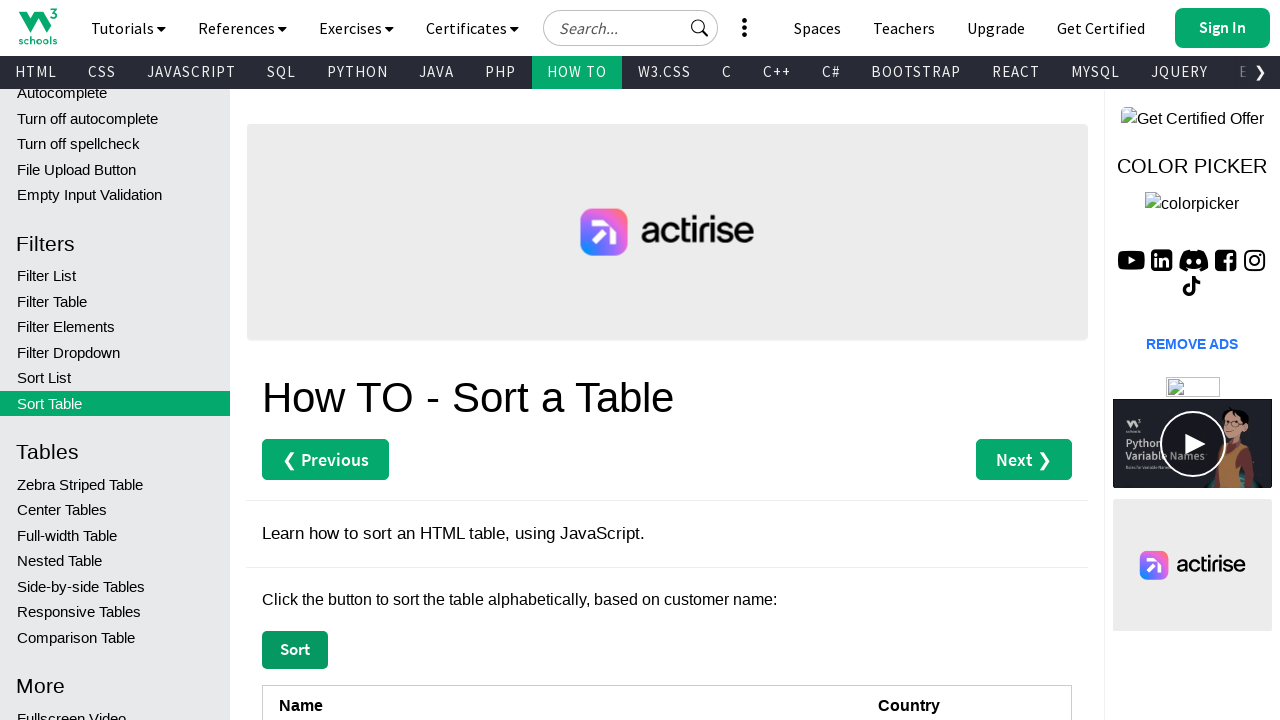

Verified that table data is sorted correctly
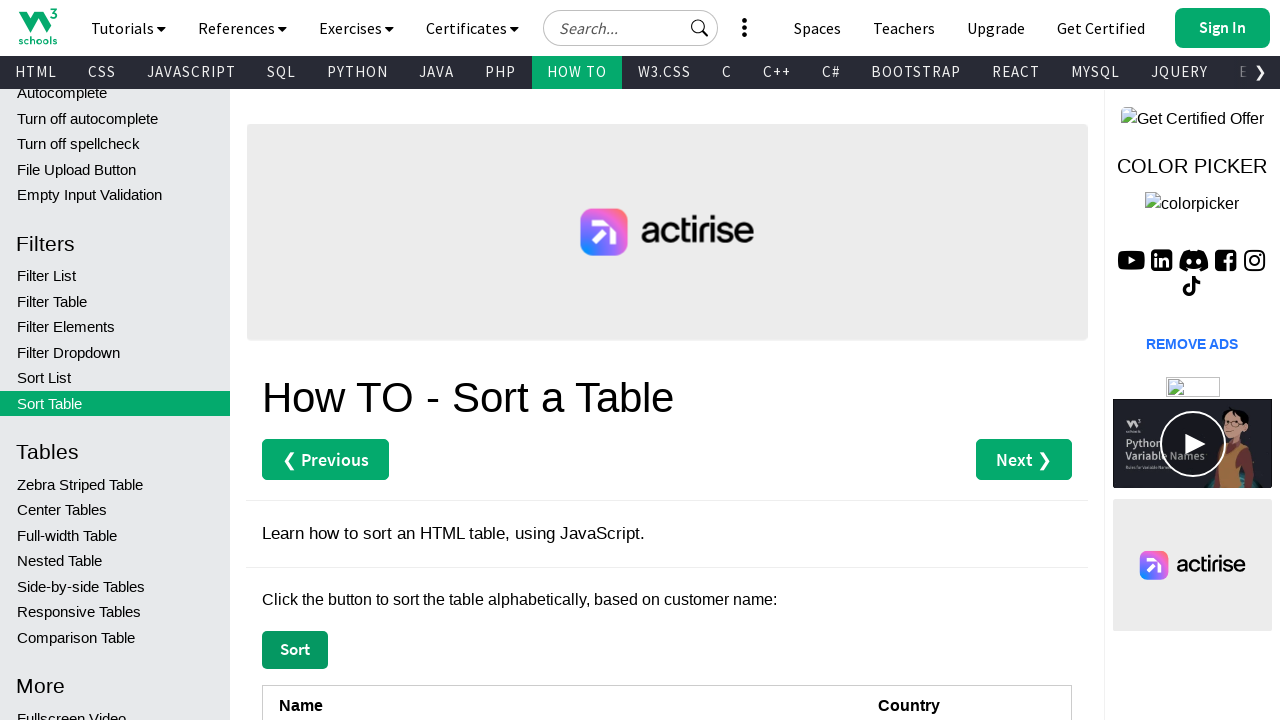

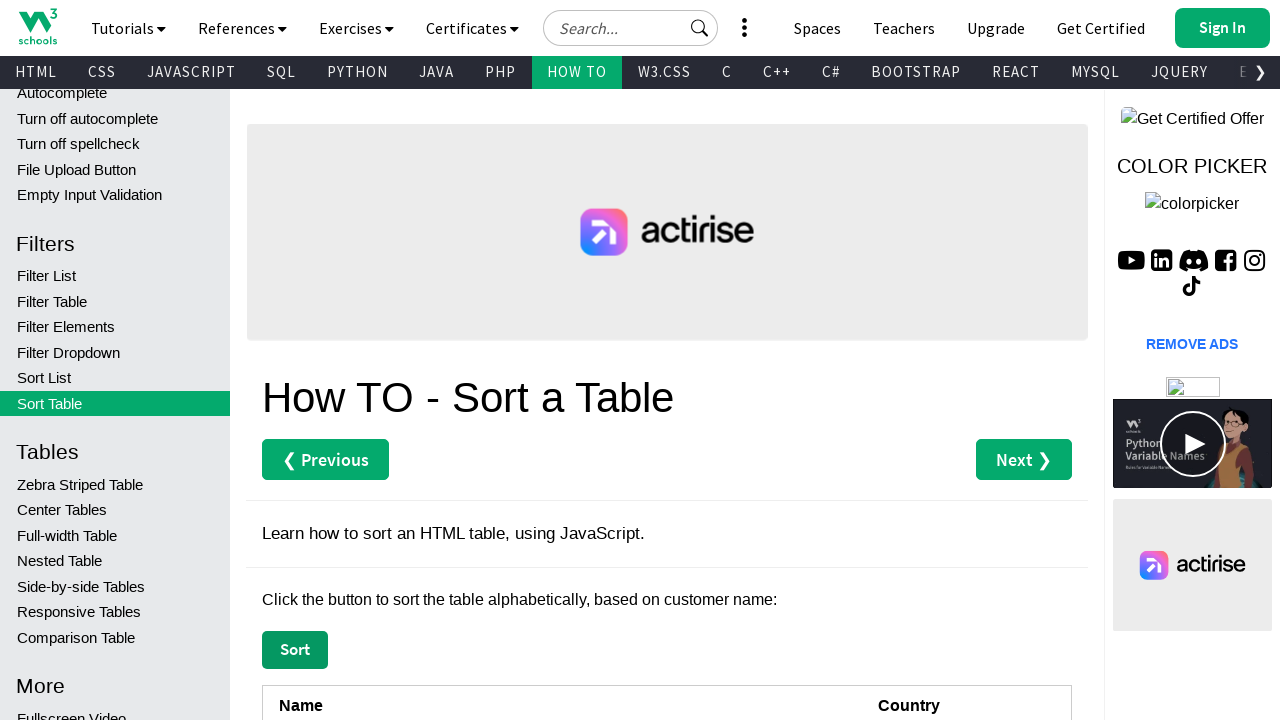